Tests that an error message is shown when trying to save an empty name field

Starting URL: https://devmountain-qa.github.io/employee-manager/1.2_Version/index.html

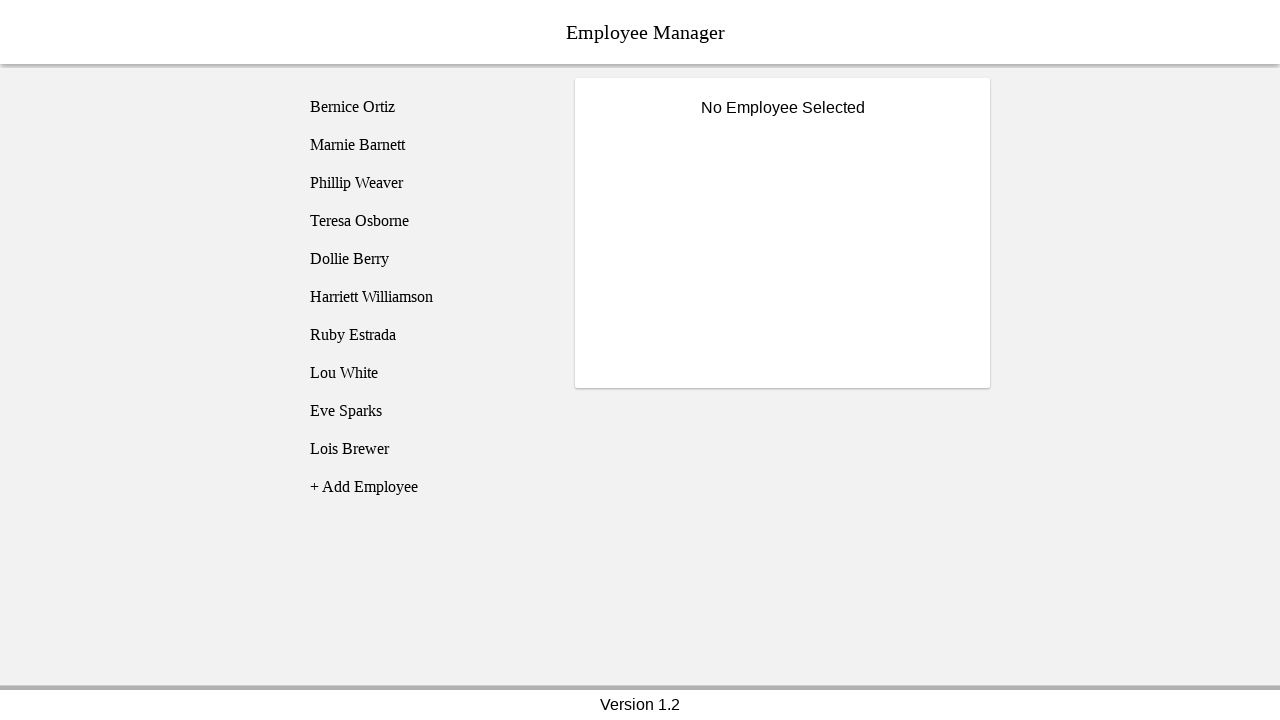

Clicked on Bernice Ortiz employee at (425, 107) on [name='employee1']
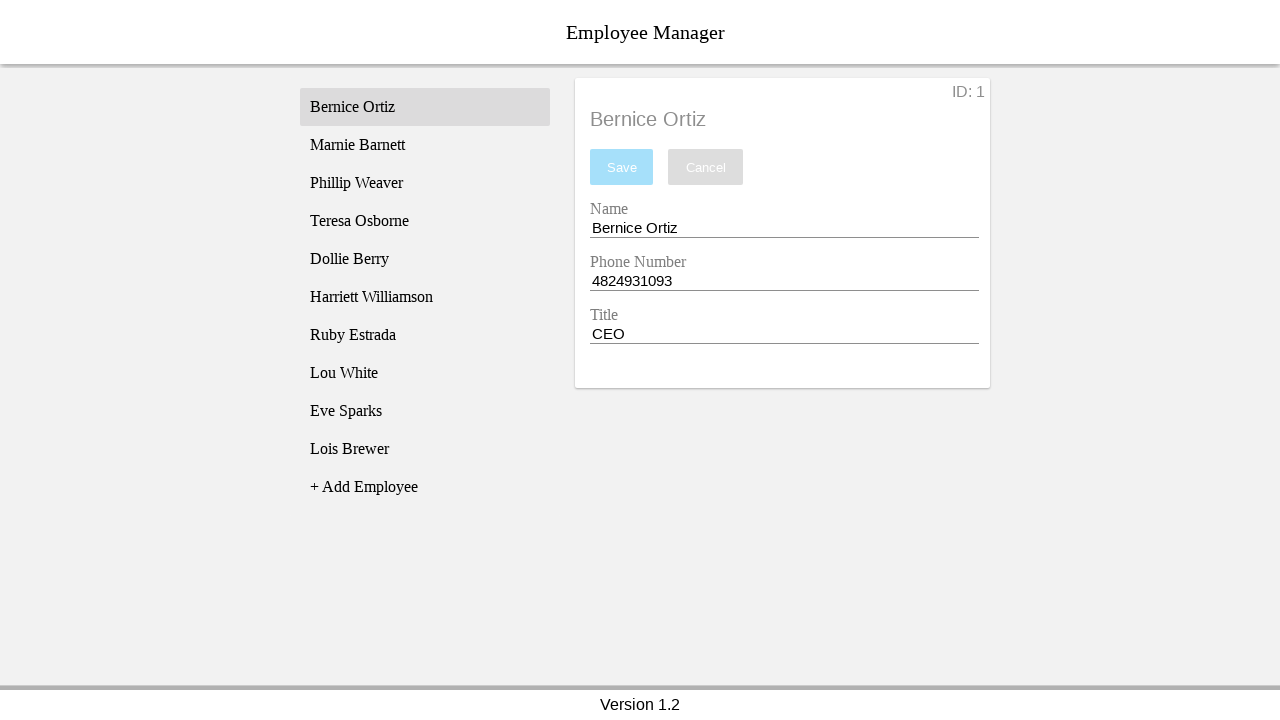

Name input field became visible
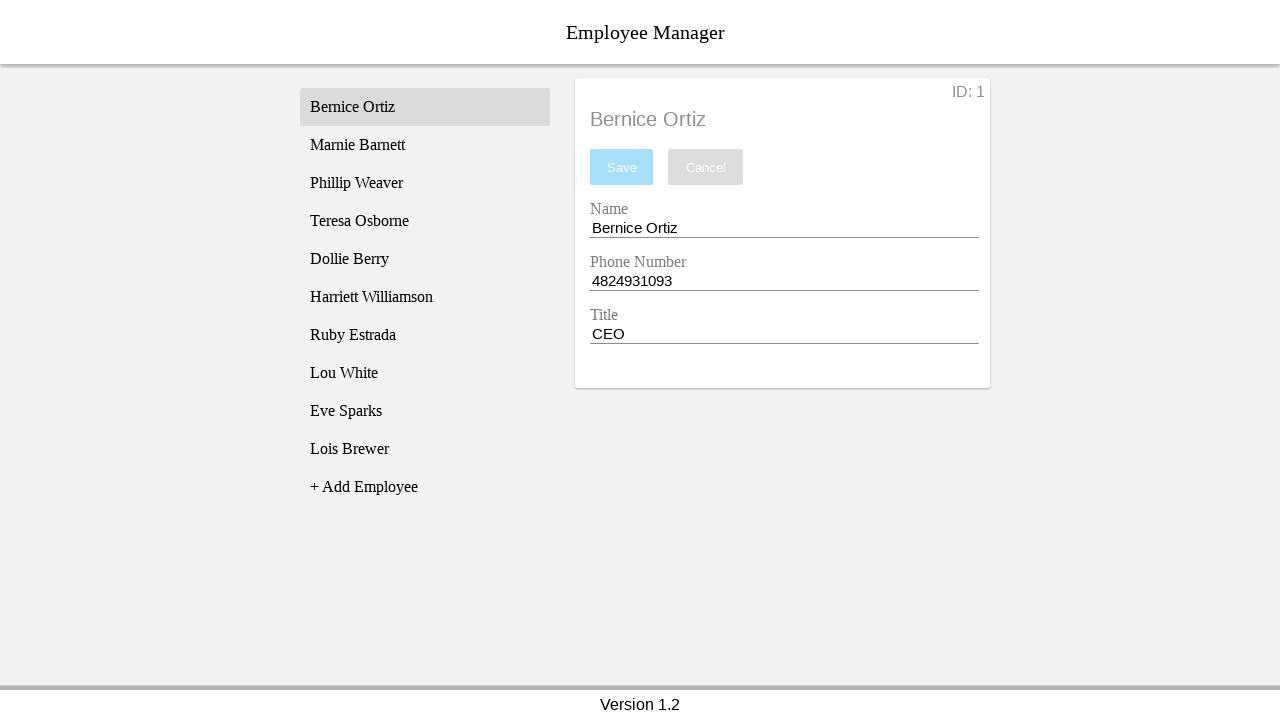

Cleared the name input field completely on [name='nameEntry']
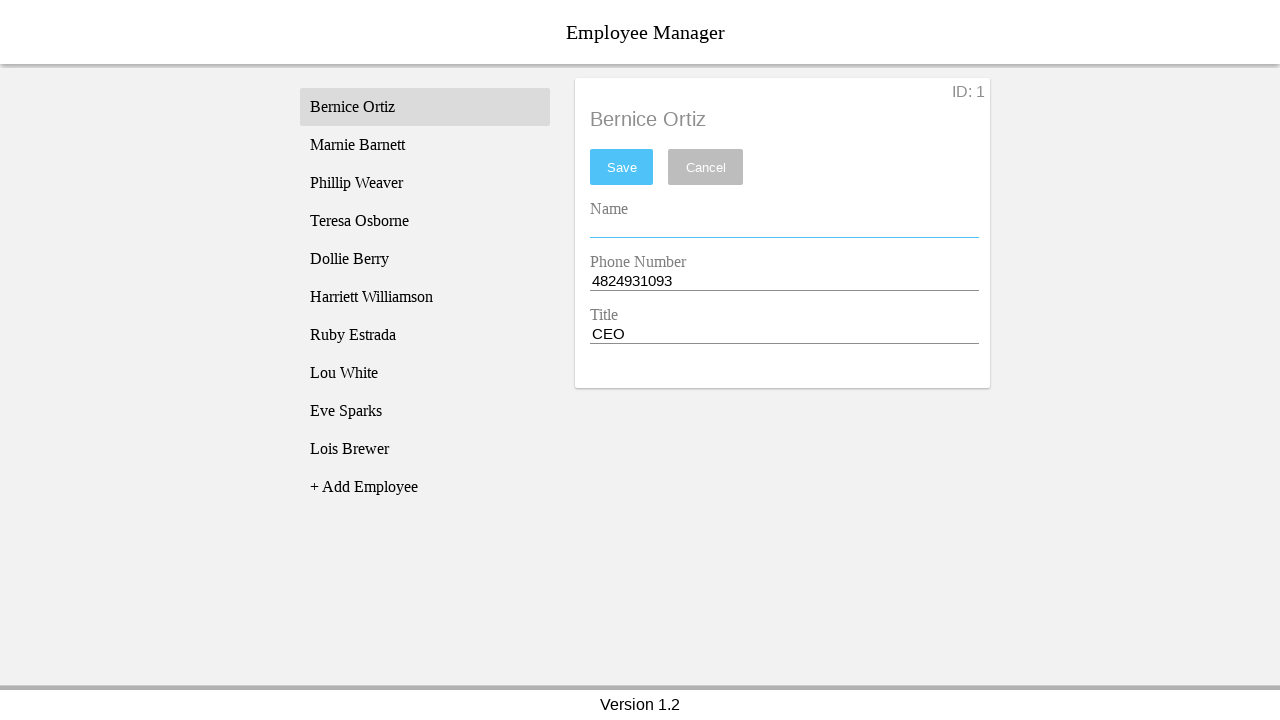

Pressed space in name input field on [name='nameEntry']
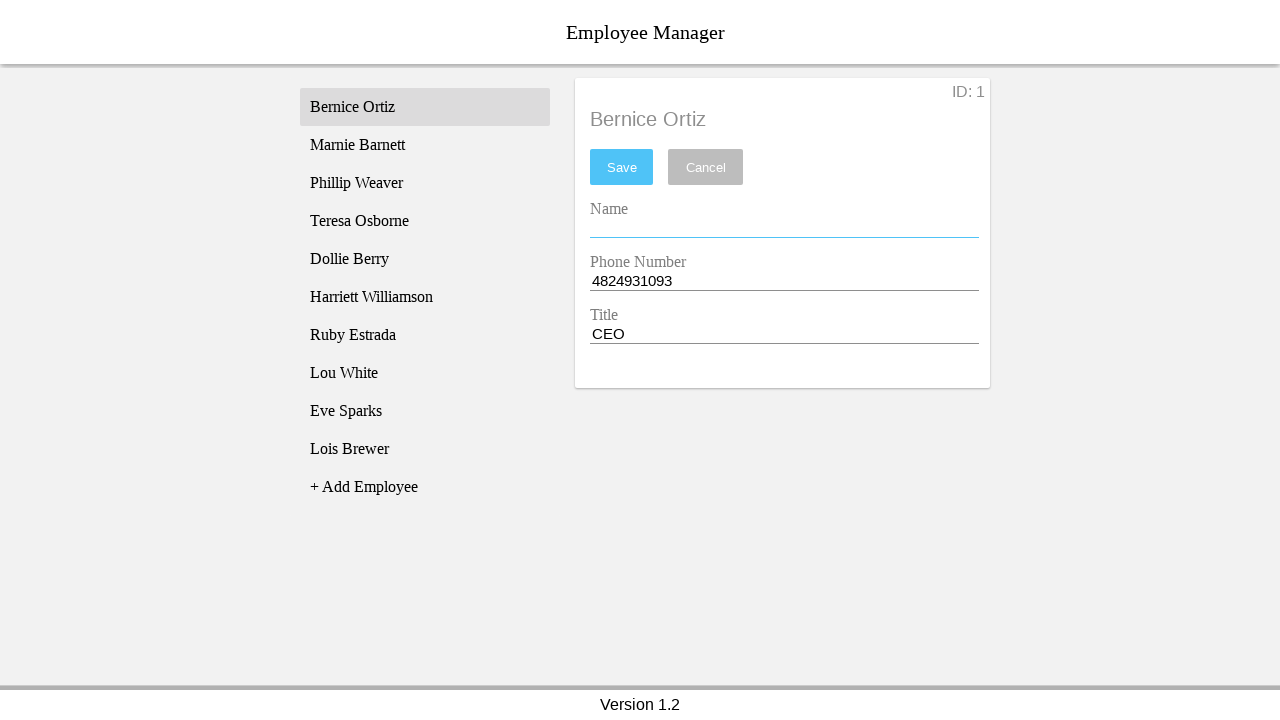

Pressed backspace to trigger validation on [name='nameEntry']
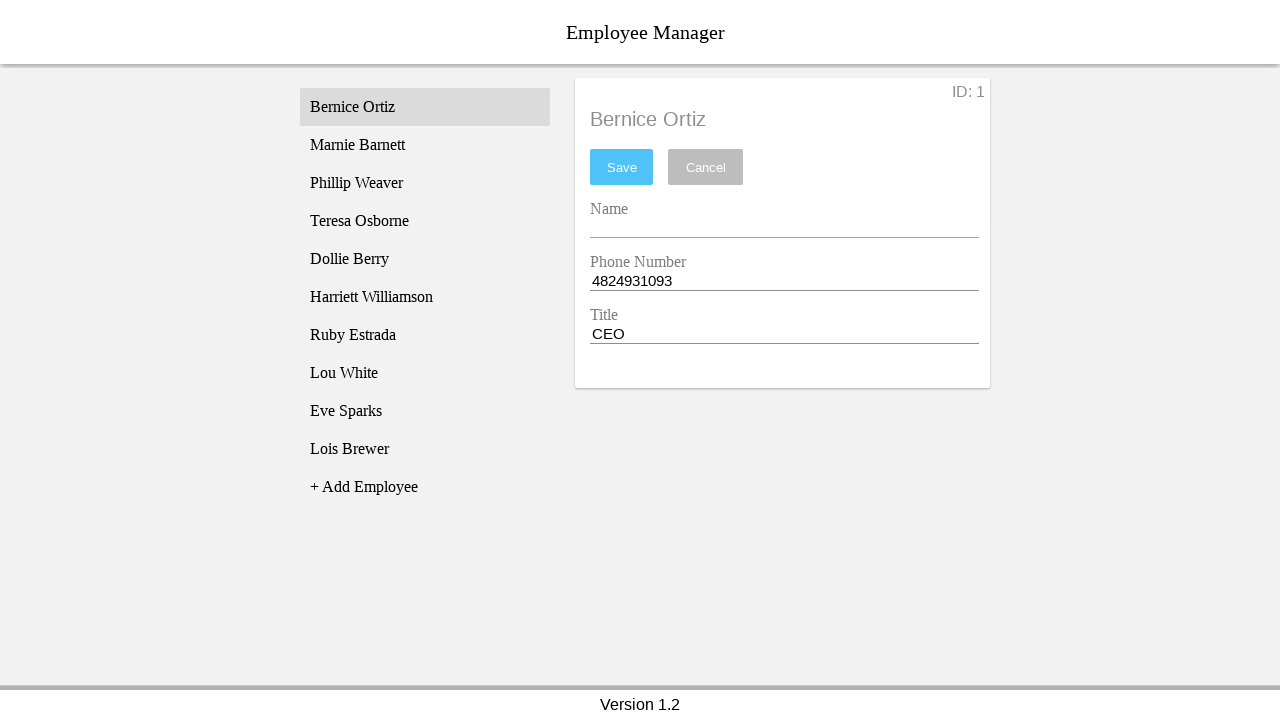

Clicked save button at (622, 167) on #saveBtn
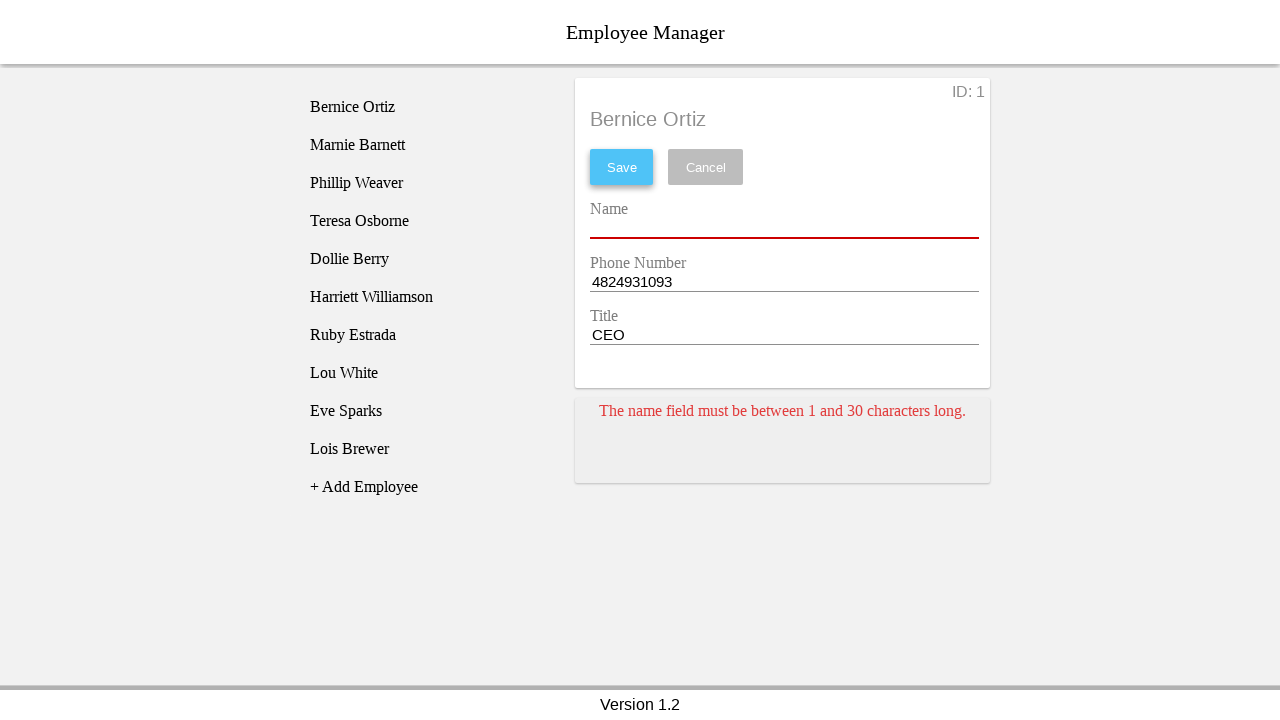

Error message card appeared for empty name field
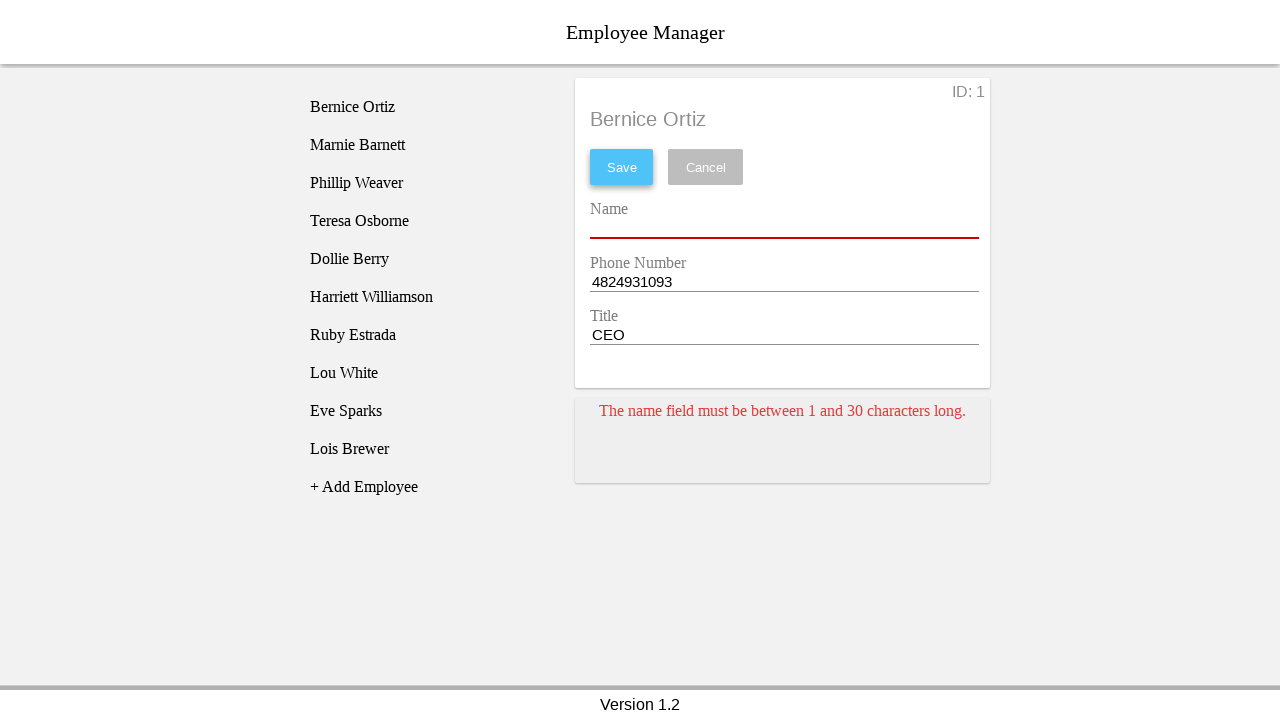

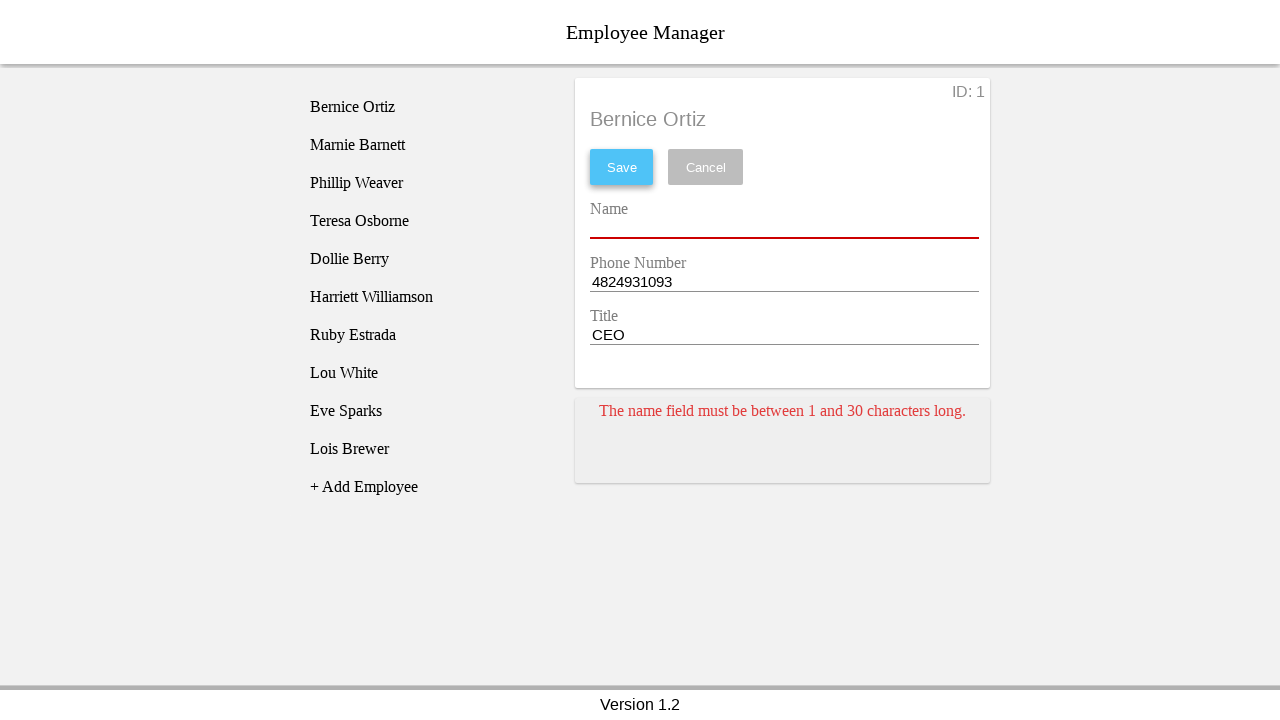